Tests drag and drop functionality by navigating to the drag and drop page and dragging element A to element B's position

Starting URL: https://the-internet.herokuapp.com/

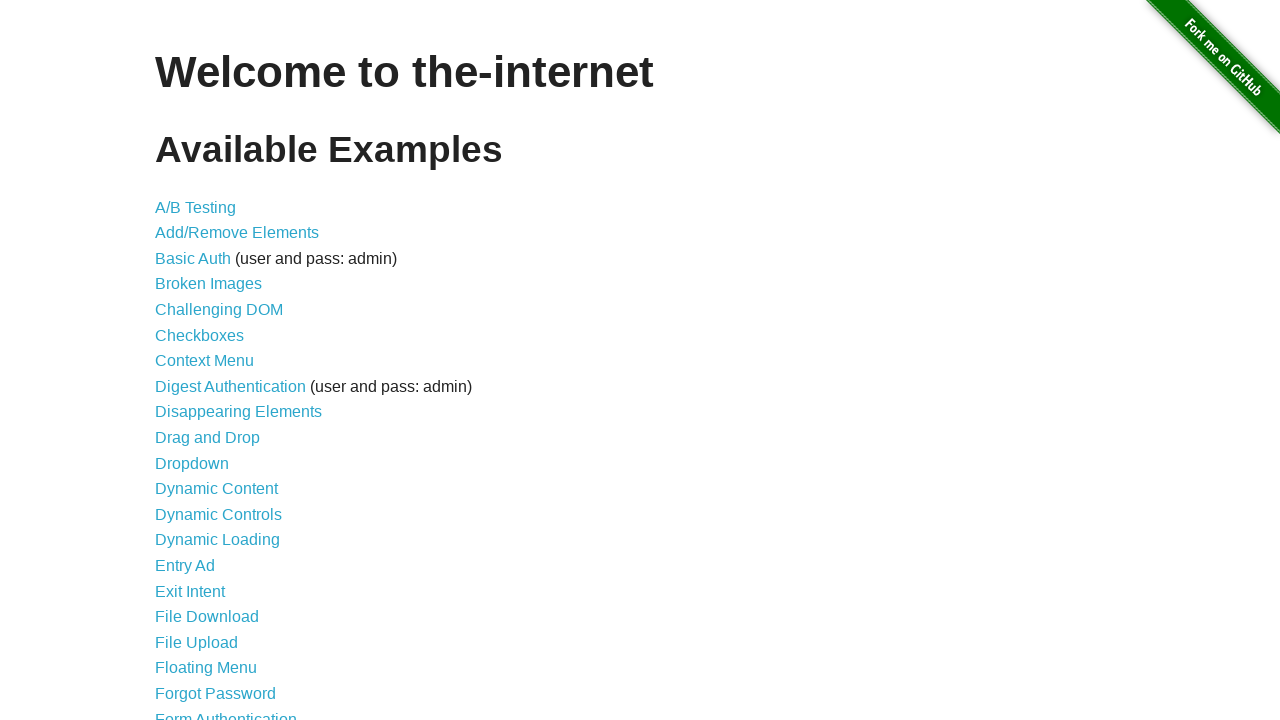

Clicked on Drag and Drop link at (208, 438) on xpath=//a[text()='Drag and Drop']
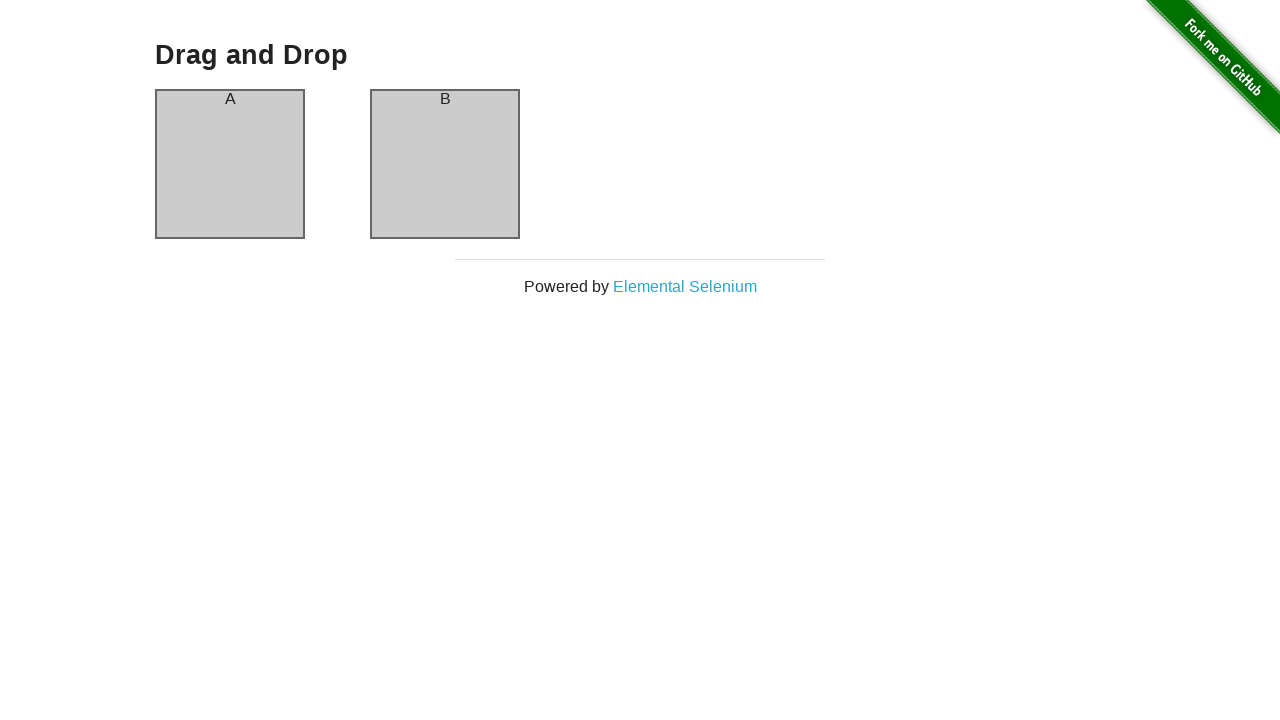

Drag and drop elements loaded and column A is visible
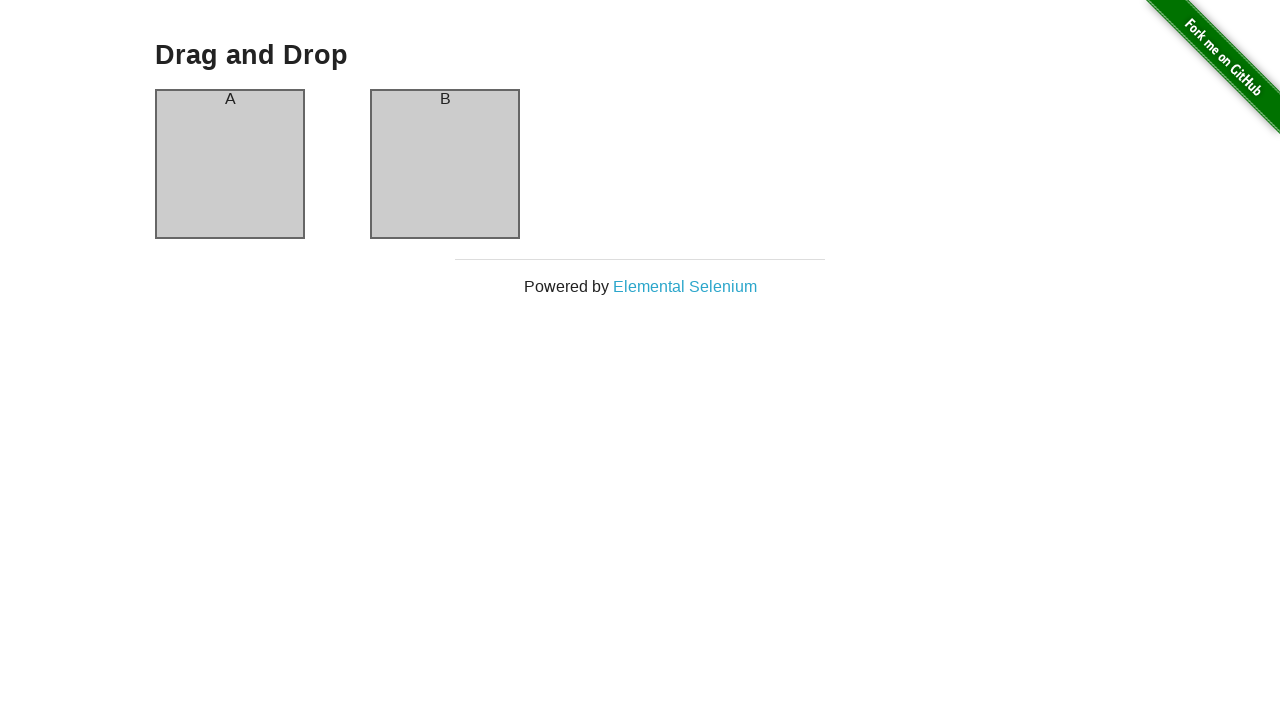

Dragged element A to element B's position at (445, 164)
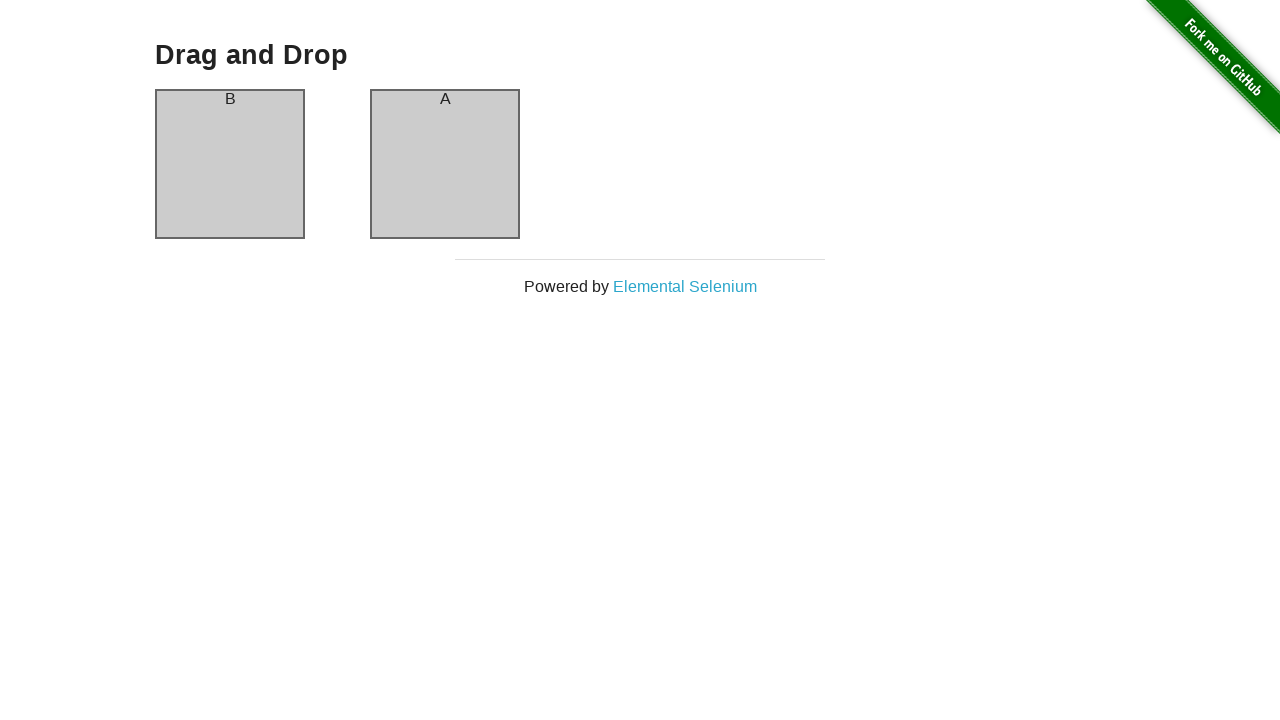

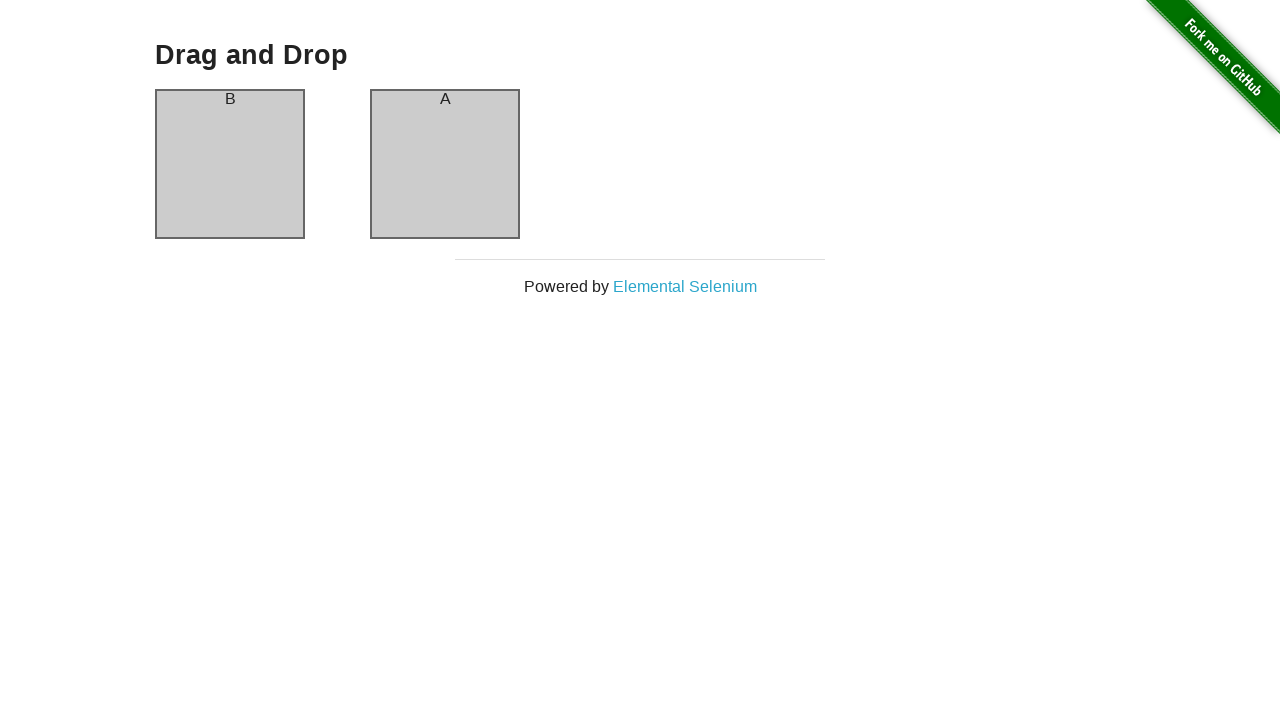